Tests subtraction functionality on a basic calculator by selecting Prototype build, entering 2 and 3, selecting Subtract operation, and verifying the answer is -1

Starting URL: https://testsheepnz.github.io/BasicCalculator.html

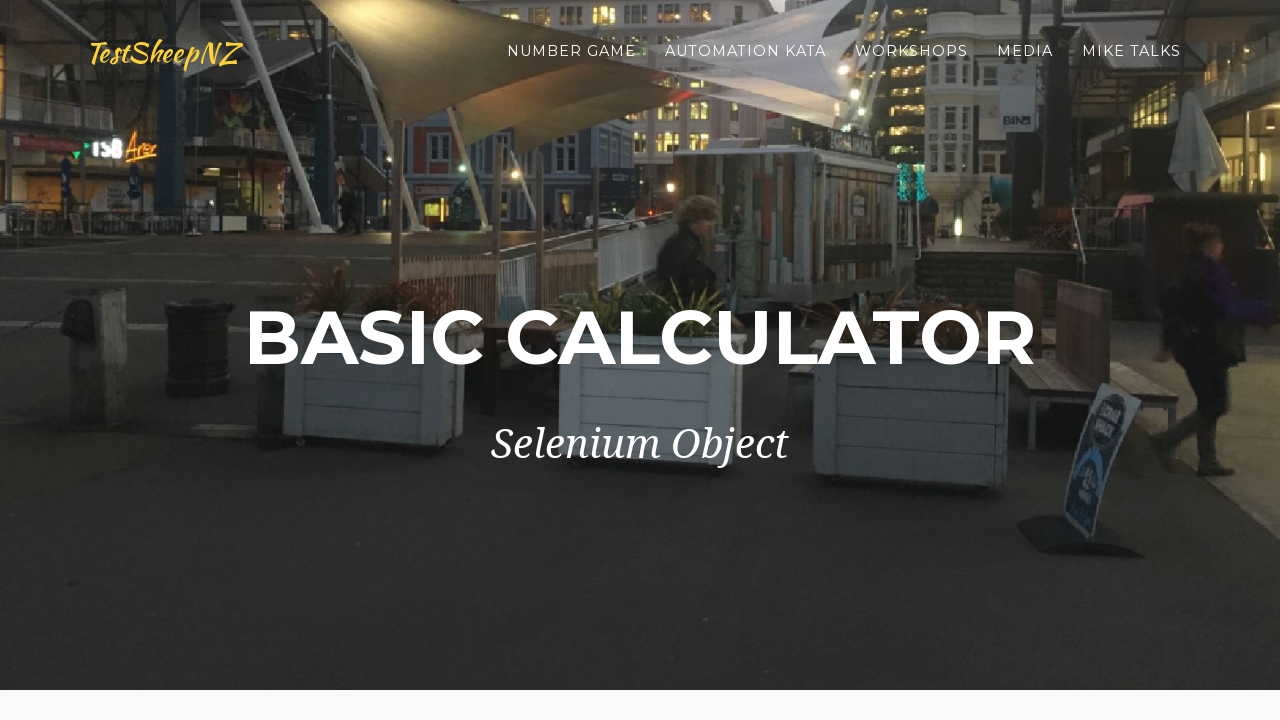

Scrolled to bottom of page
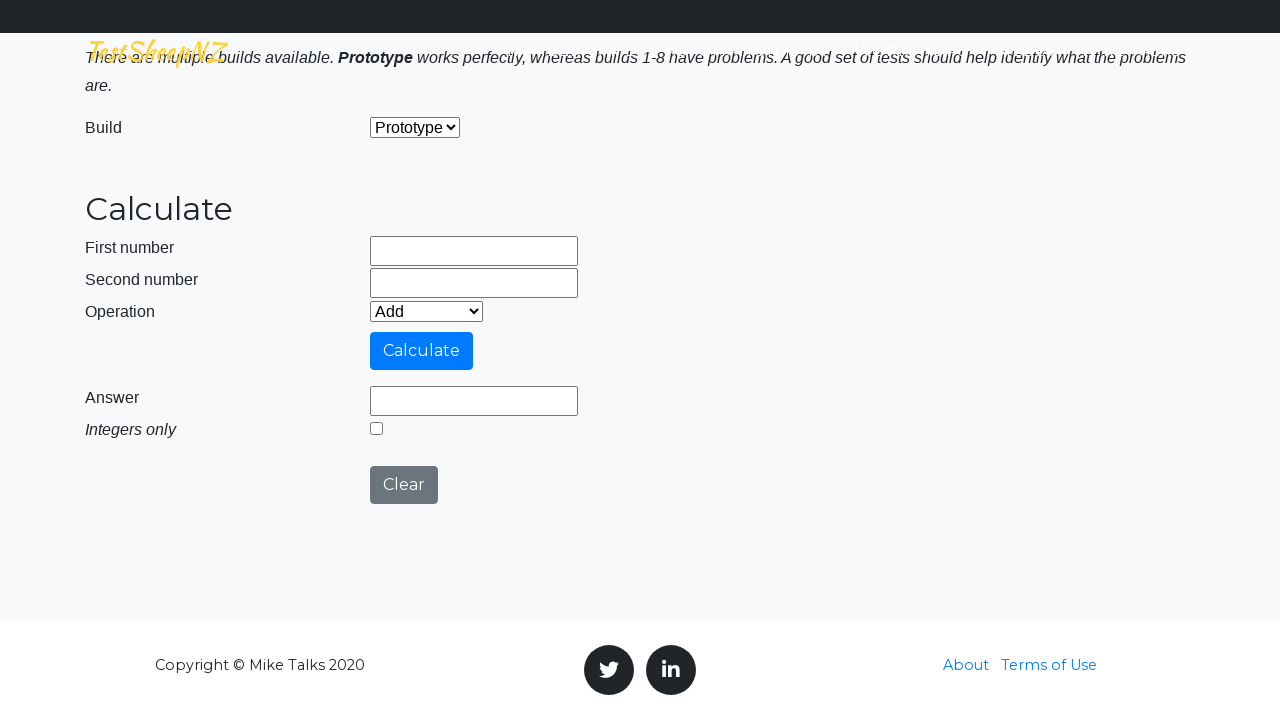

Selected Prototype build on #selectBuild
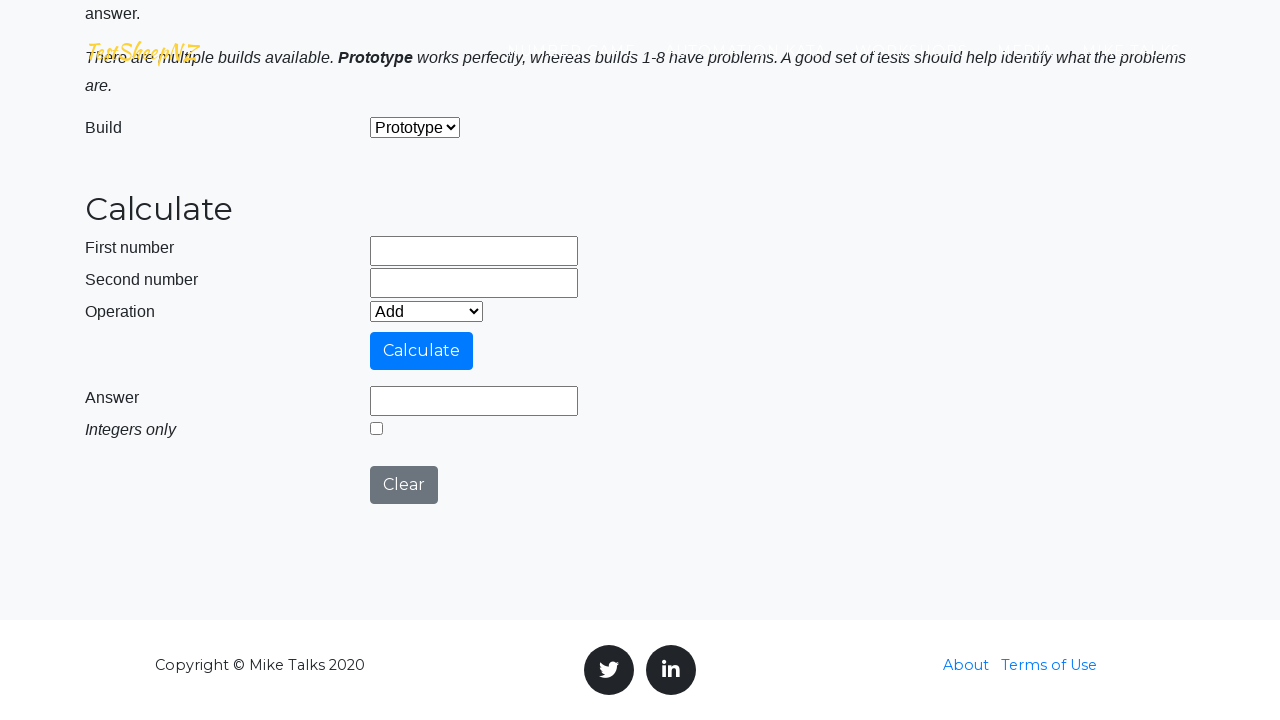

Entered first number value '2' on #number1Field
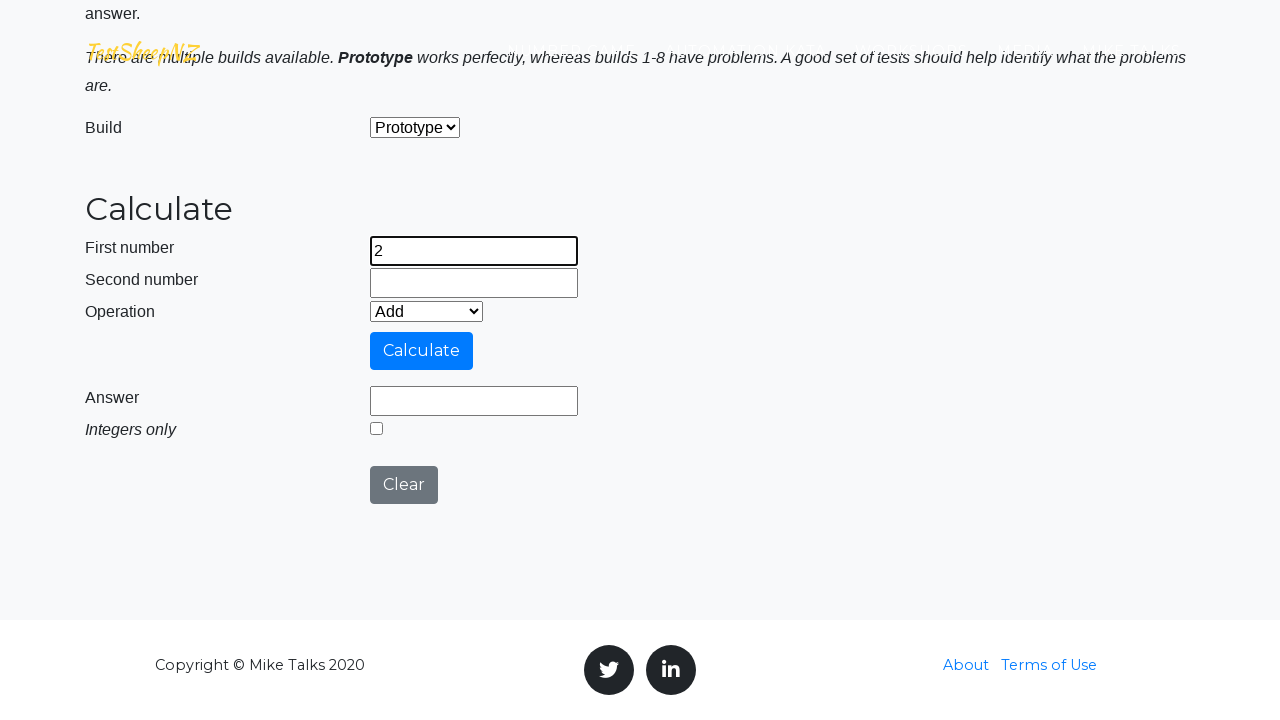

Entered second number value '3' on #number2Field
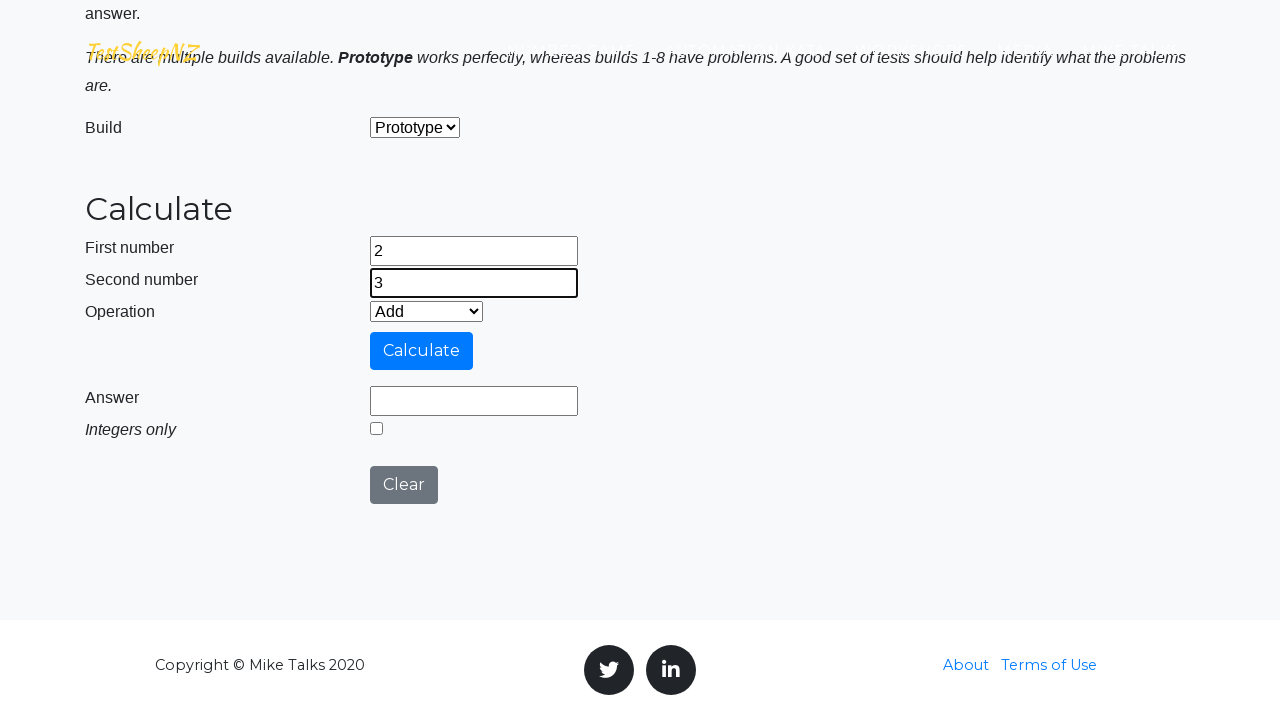

Selected Subtract operation on #selectOperationDropdown
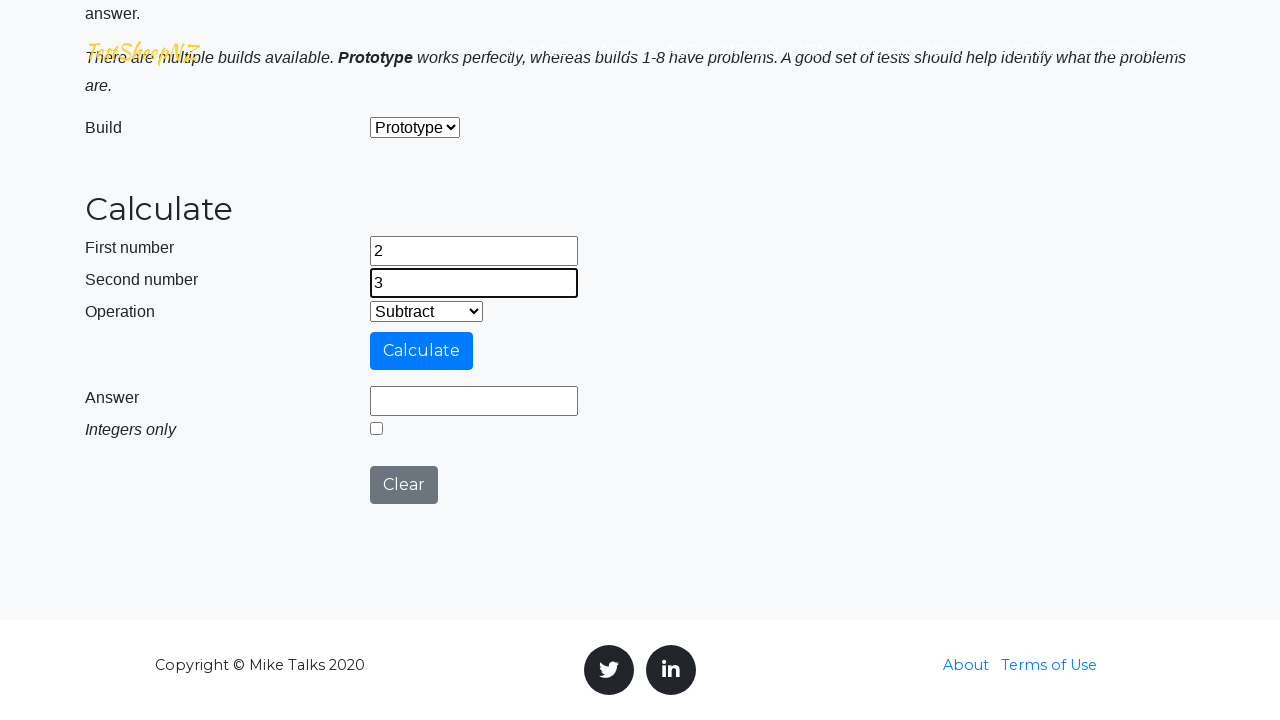

Clicked Calculate button at (422, 351) on #calculateButton
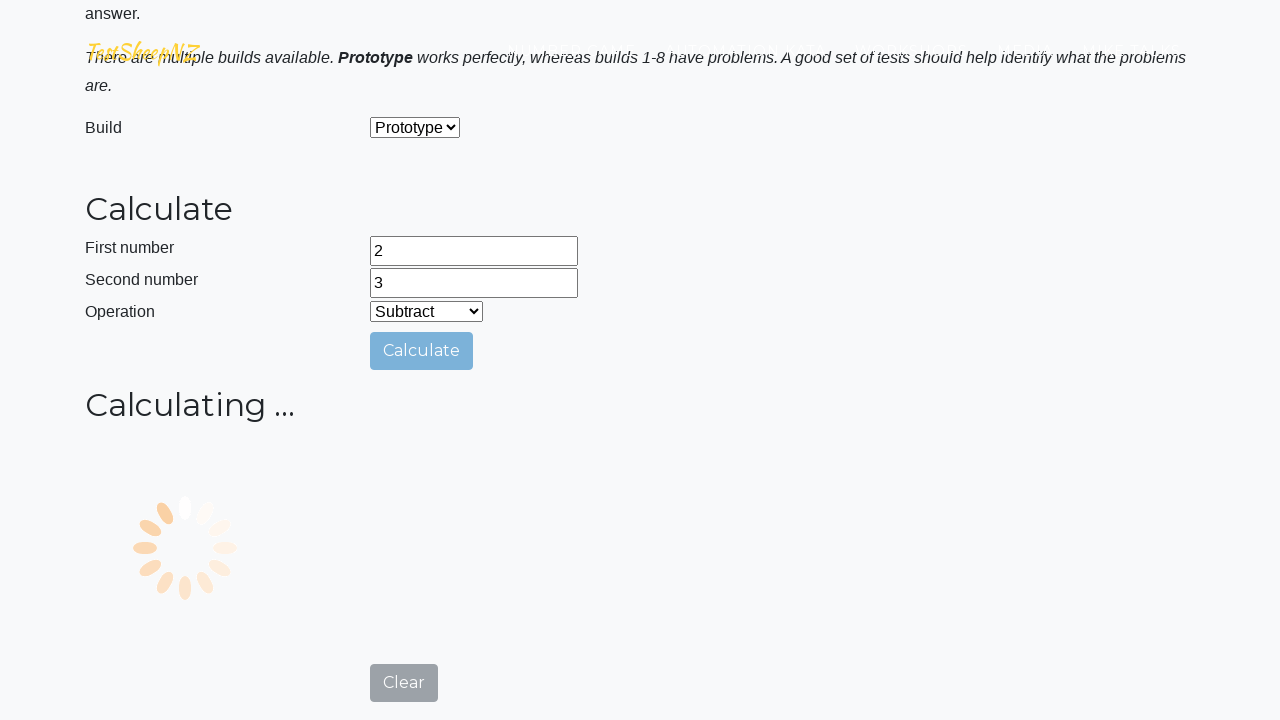

Verified answer field displays '-1'
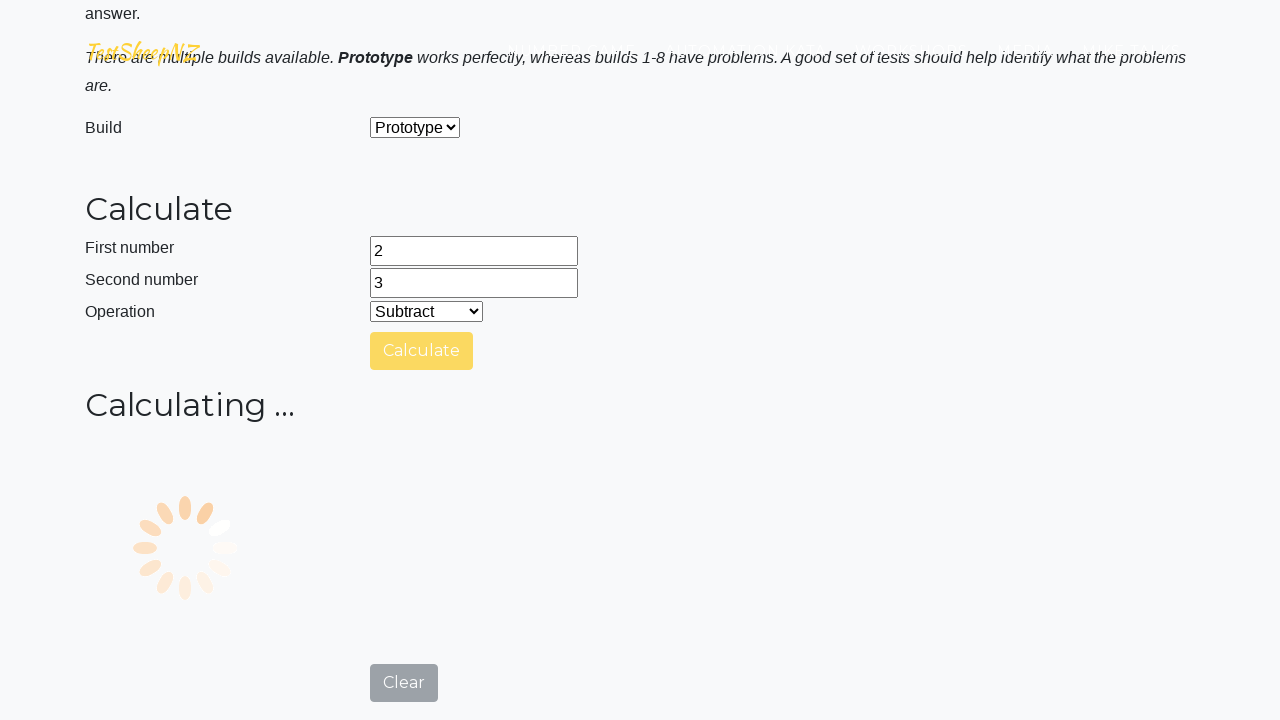

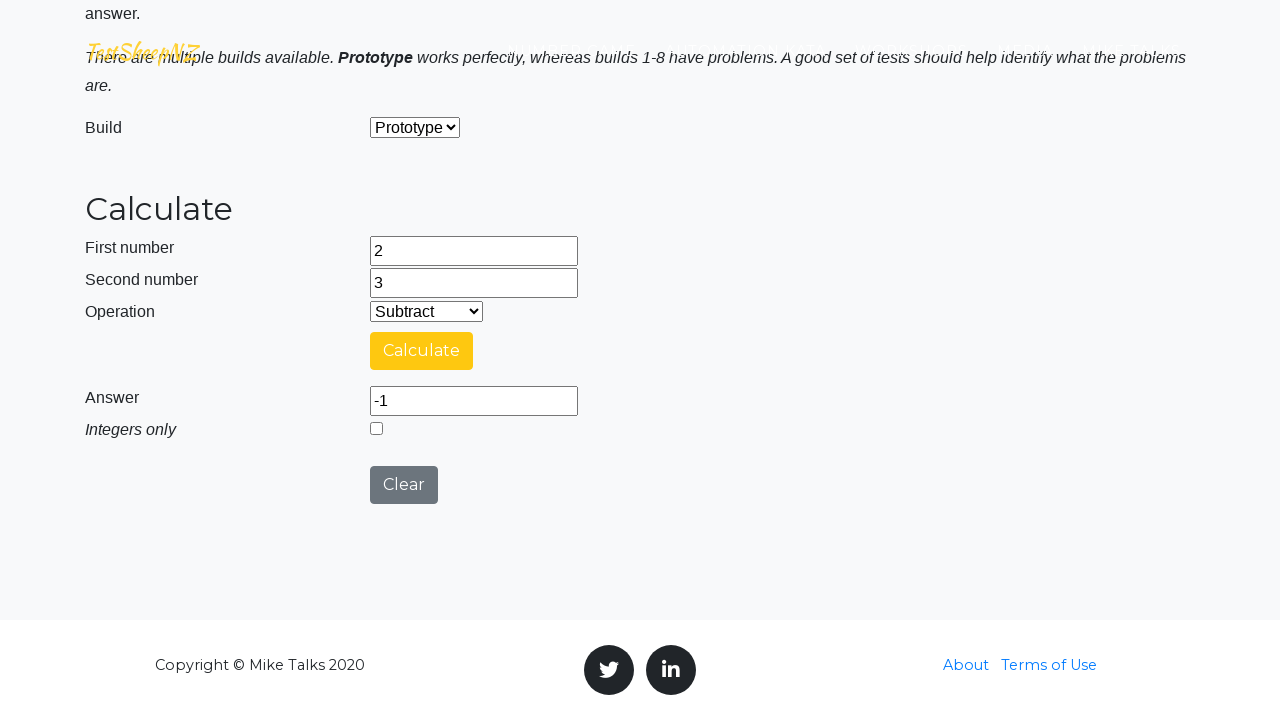